Navigates to JPL Space page and clicks the full image button to display the featured image

Starting URL: https://data-class-jpl-space.s3.amazonaws.com/JPL_Space/index.html

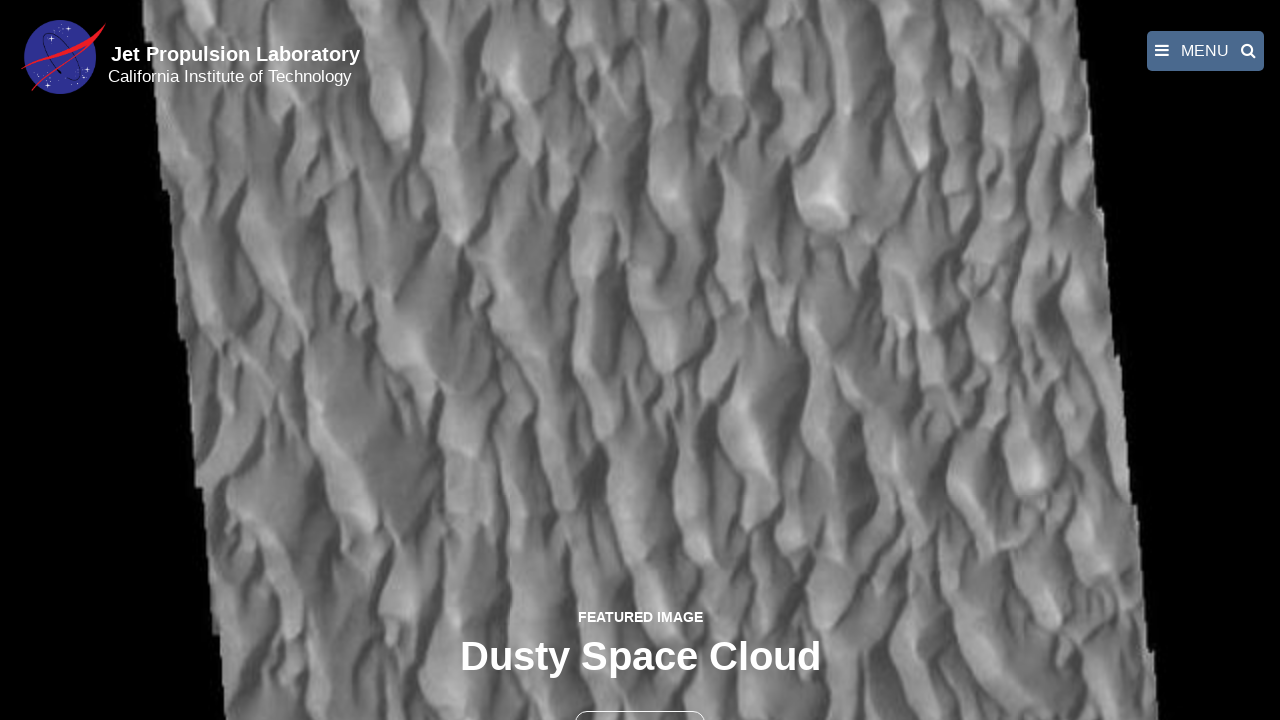

Navigated to JPL Space page
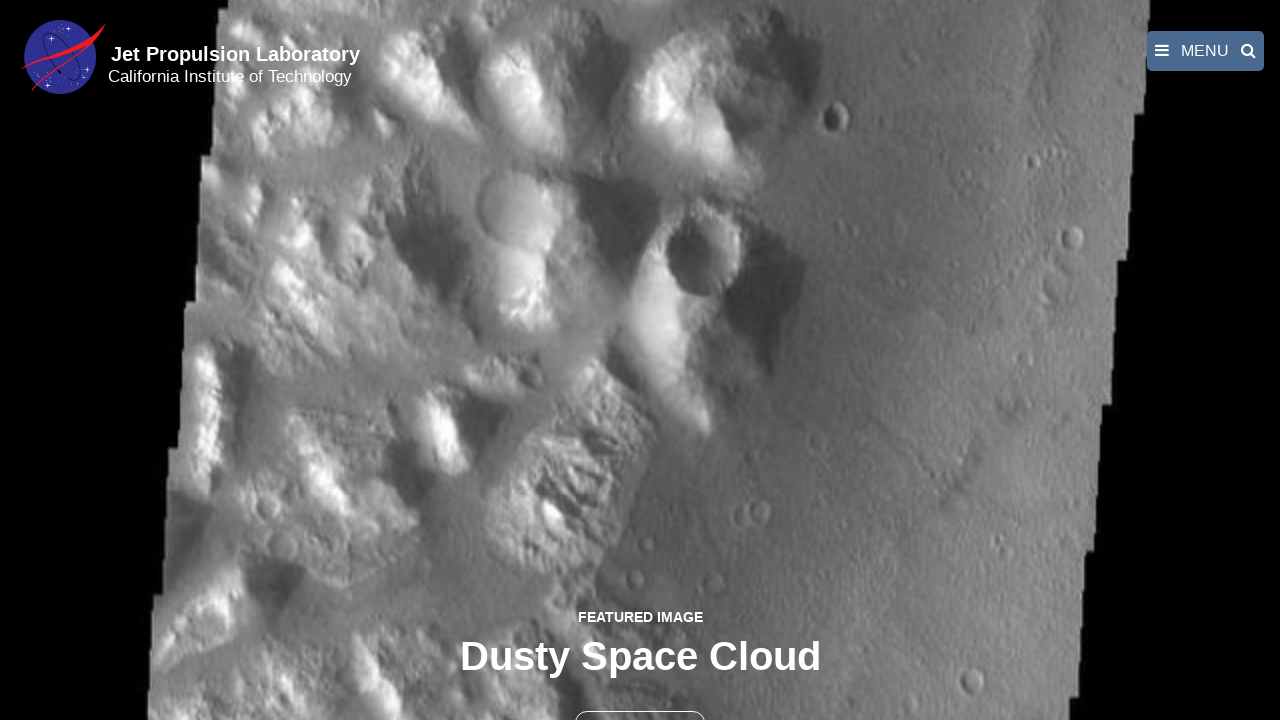

Clicked the full image button to display featured image at (640, 699) on button >> nth=1
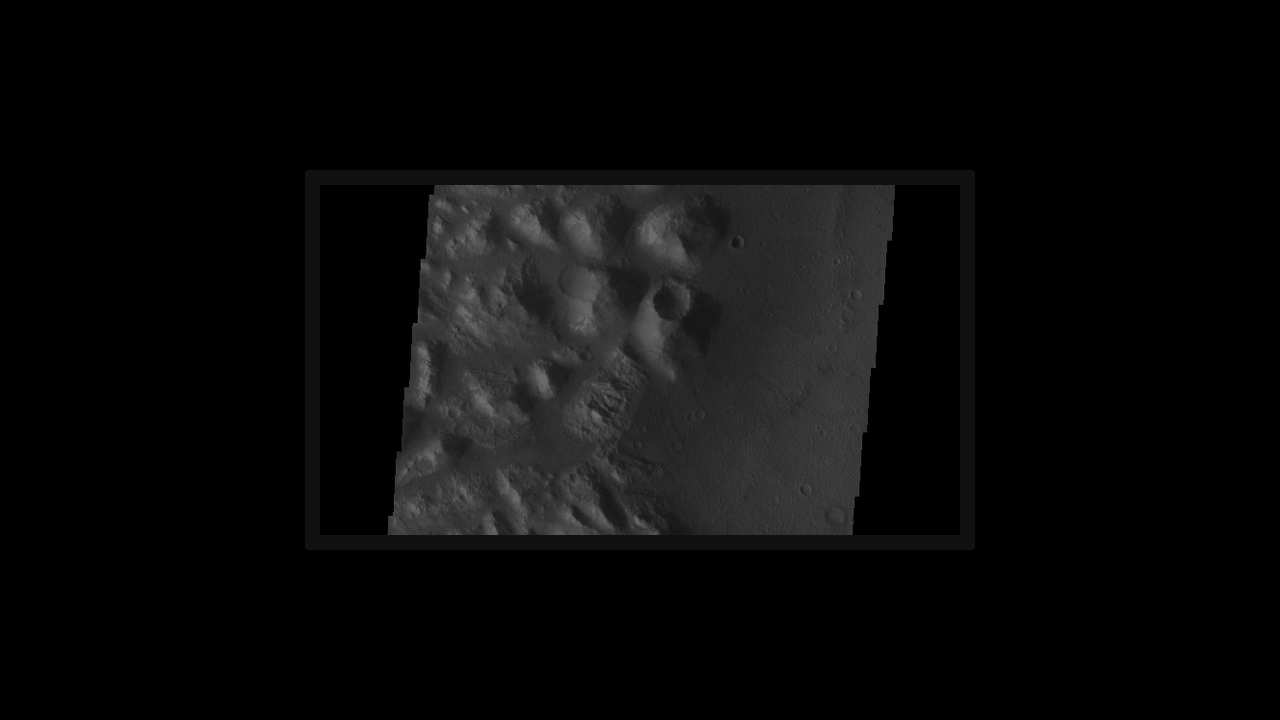

Featured image fully loaded and displayed
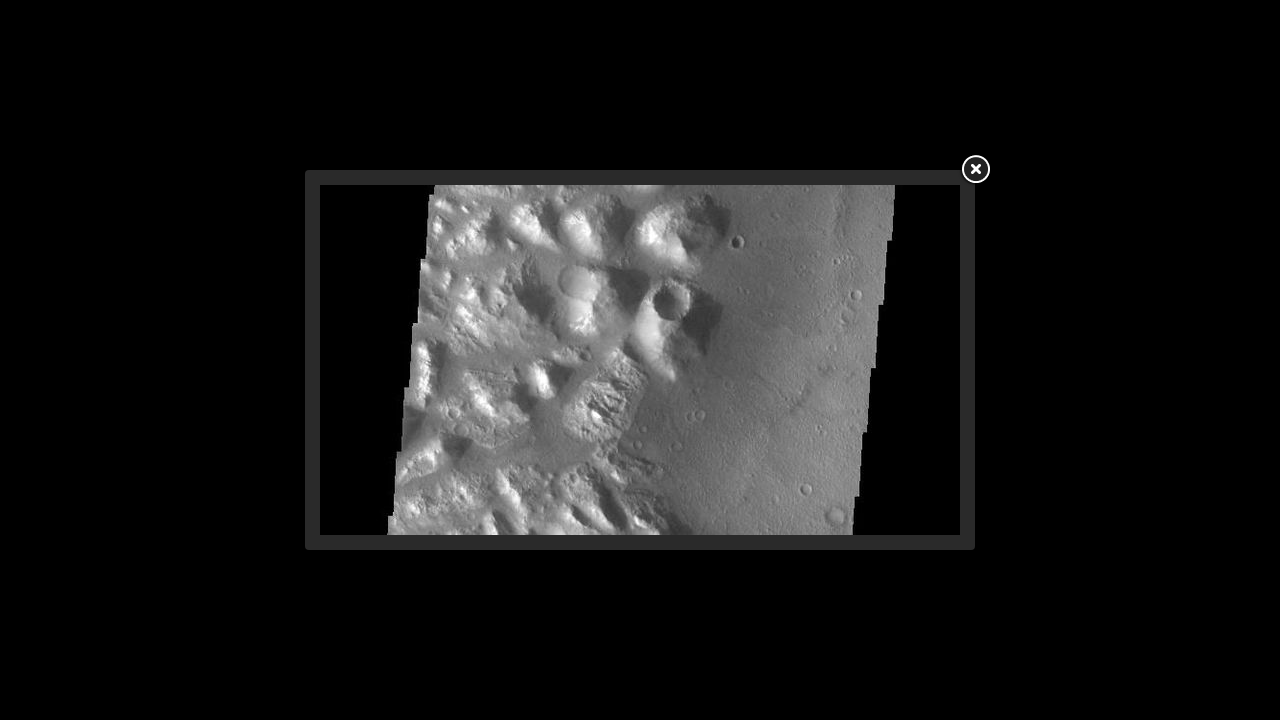

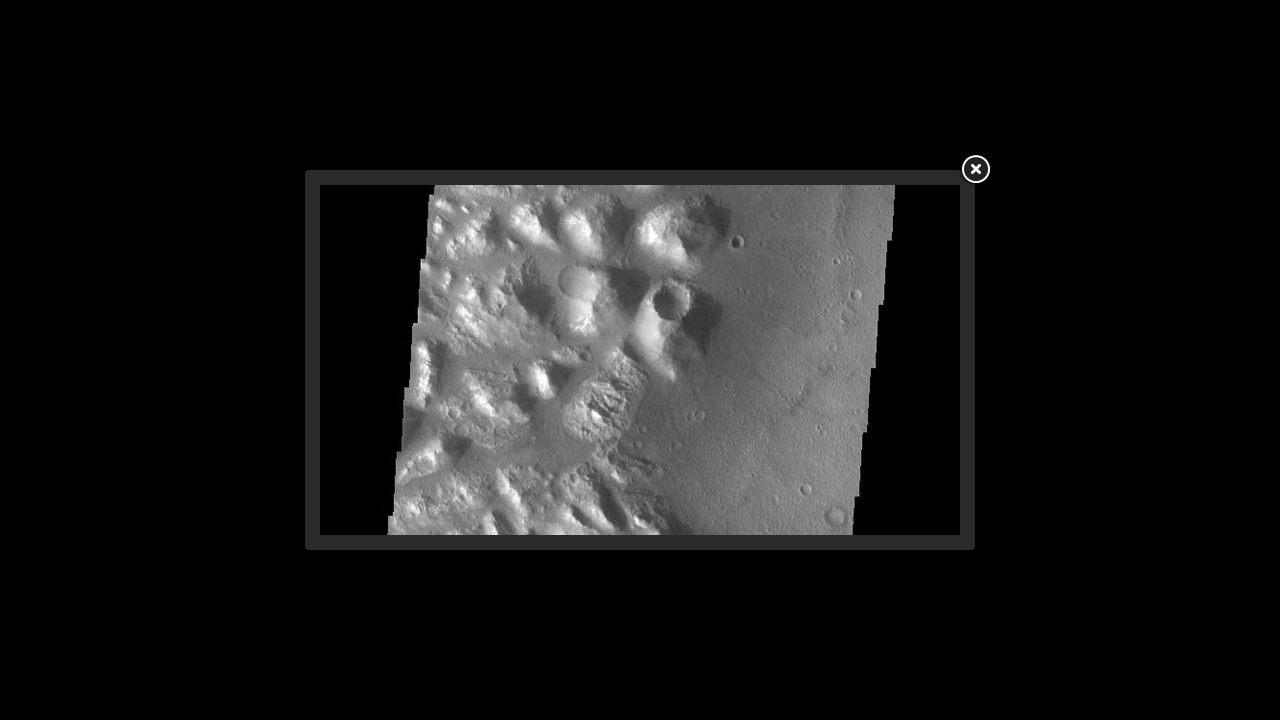